Fills out a registration form with personal details including name, address, contact info, gender, hobbies, skills and password fields

Starting URL: http://demo.automationtesting.in/Register.html

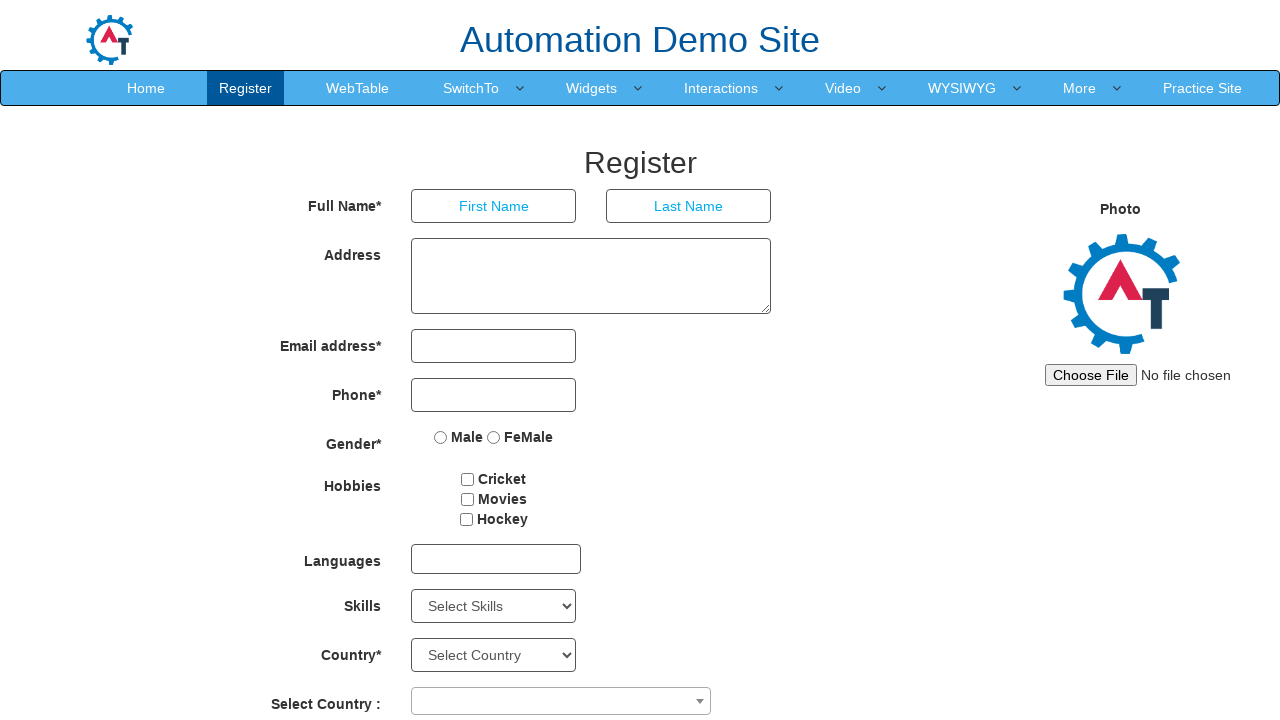

Filled first name field with 'Subhasish' on input[placeholder='First Name']
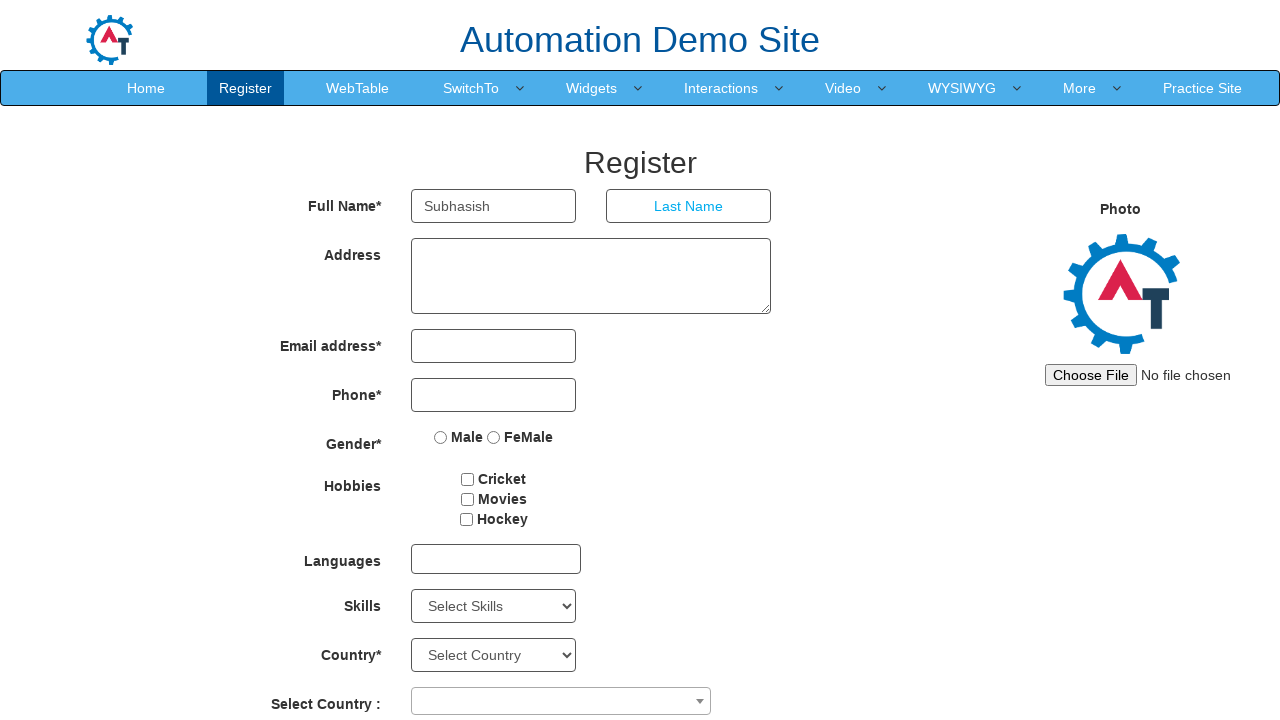

Filled last name field with 'Mallick' on input[placeholder='Last Name']
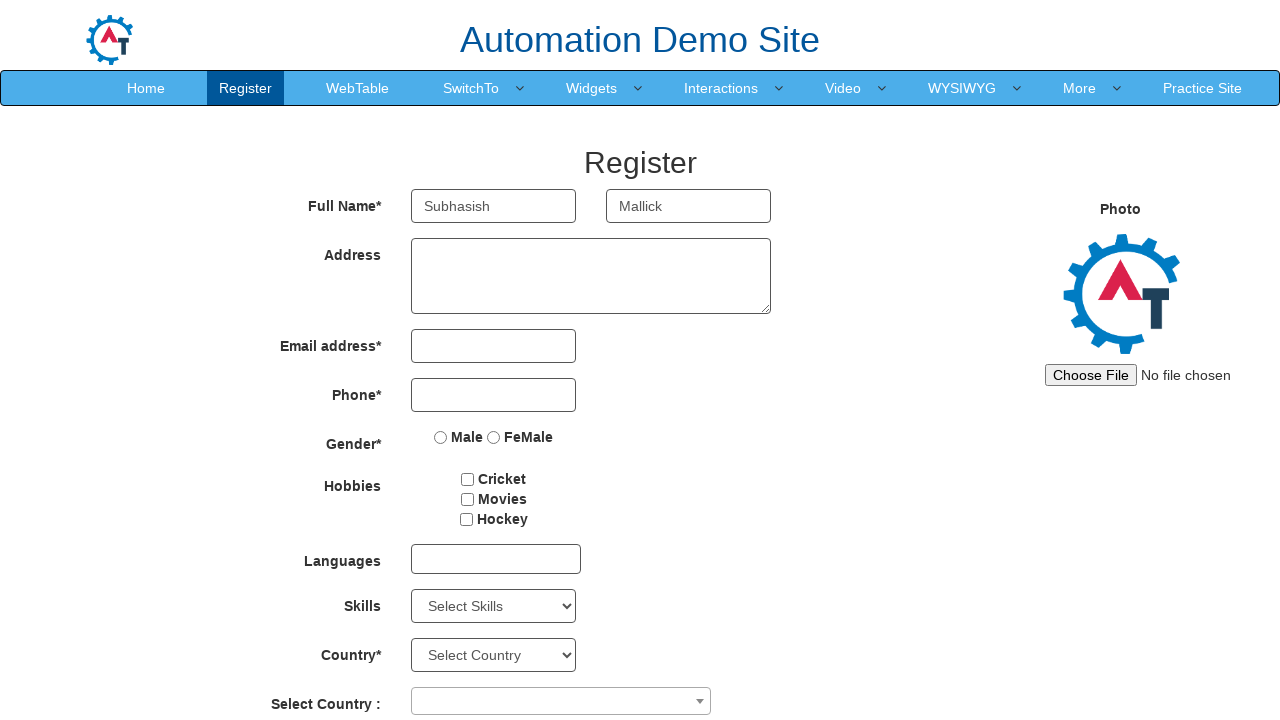

Filled address field with 'Hinjewadi, Pune' on textarea[ng-model='Adress']
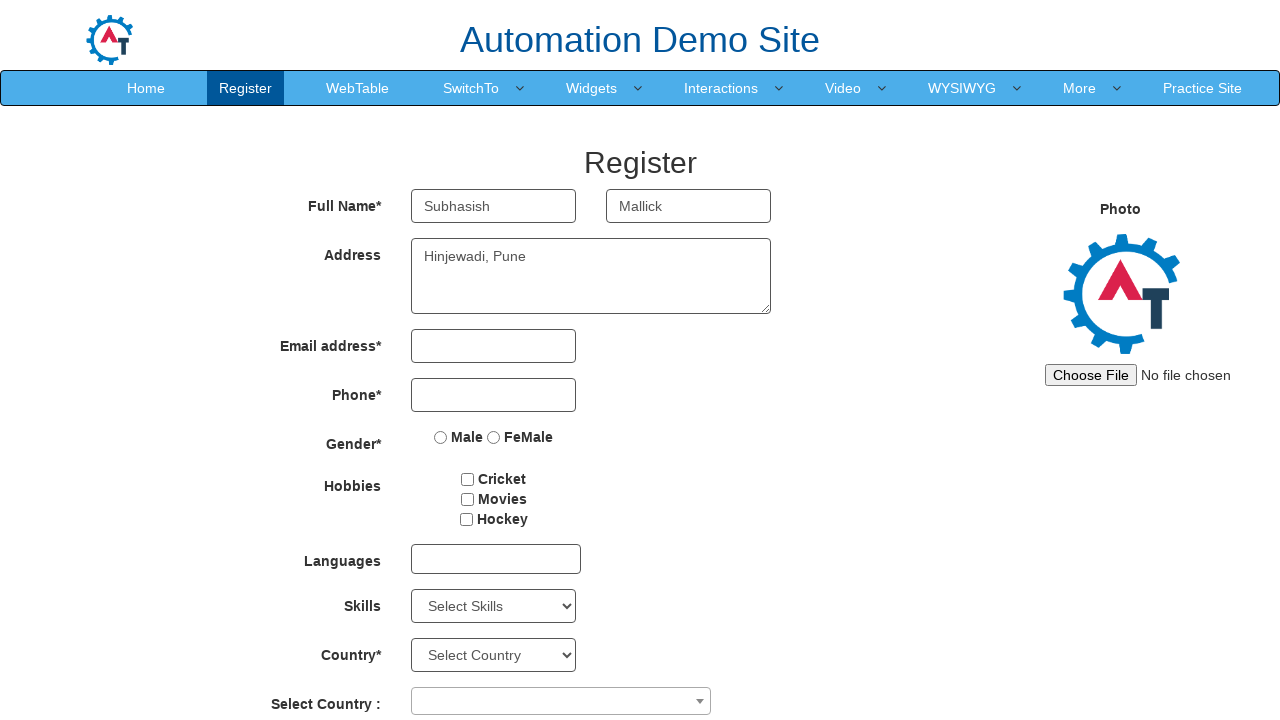

Filled email field with 'subhasishapc@gmail.com' on input[ng-model='EmailAdress']
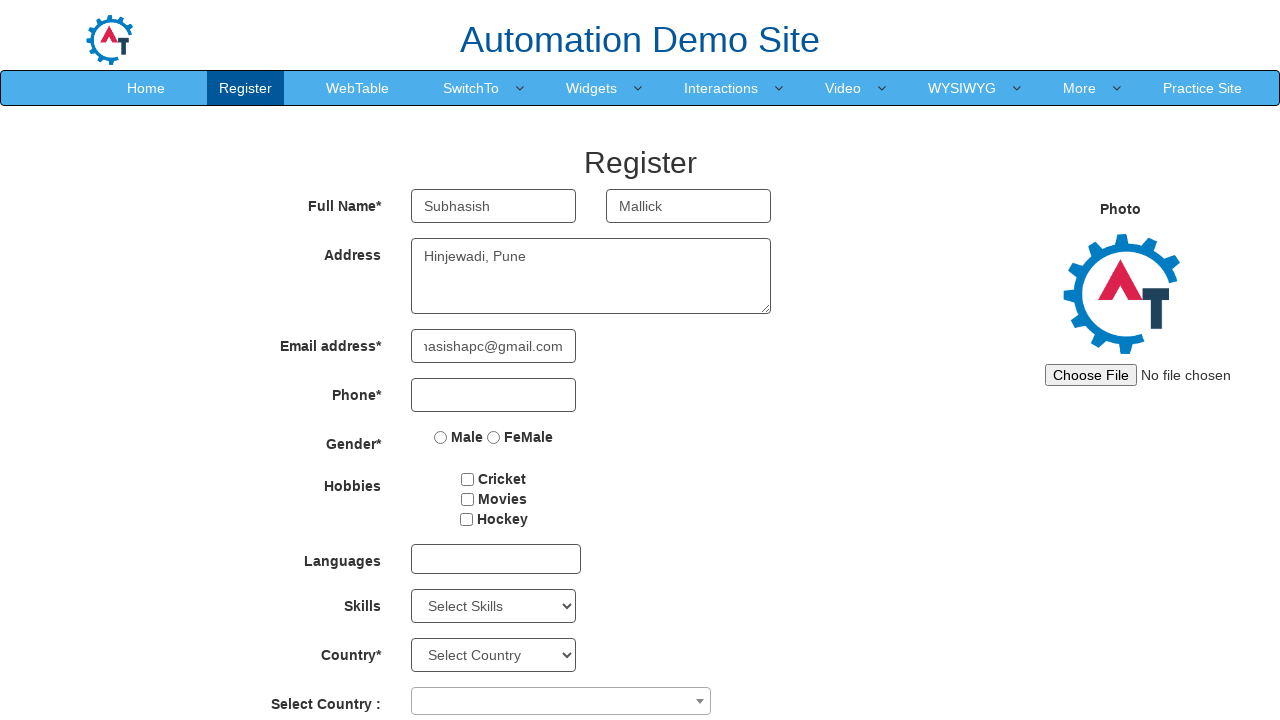

Filled phone number field with '9038992765' on input[ng-model='Phone']
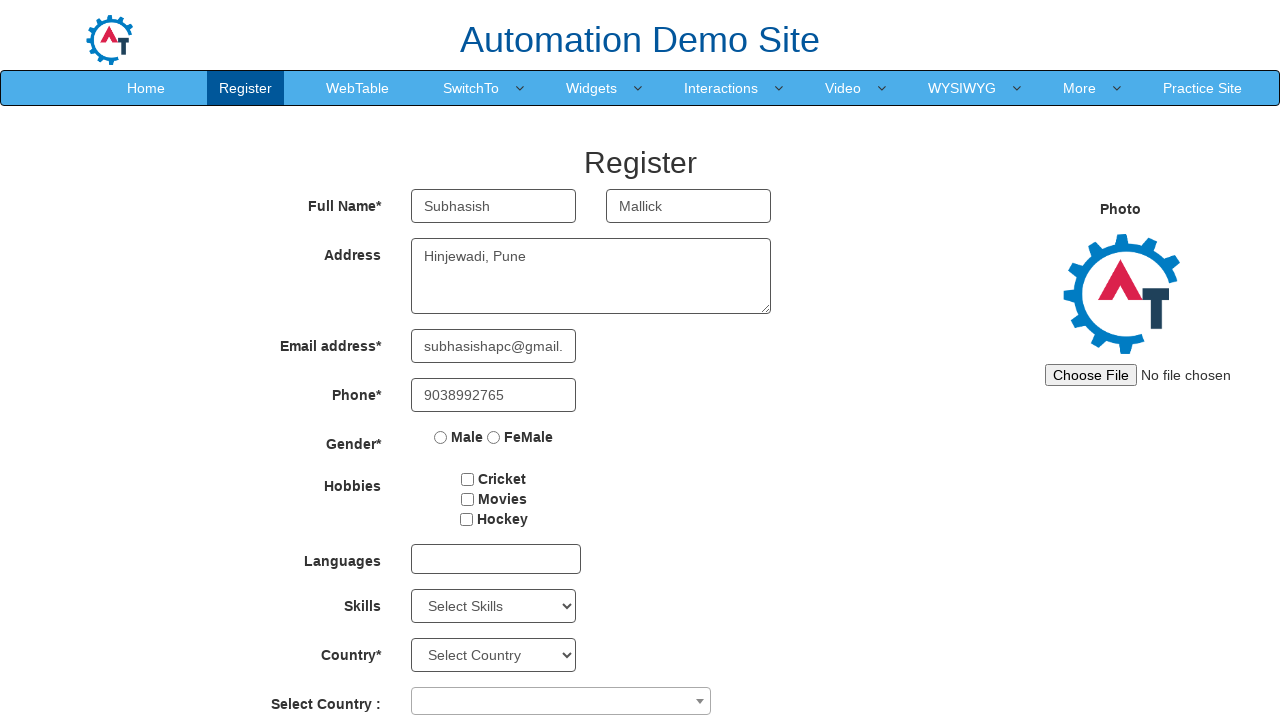

Selected 'Male' gender option at (441, 437) on input[value='Male']
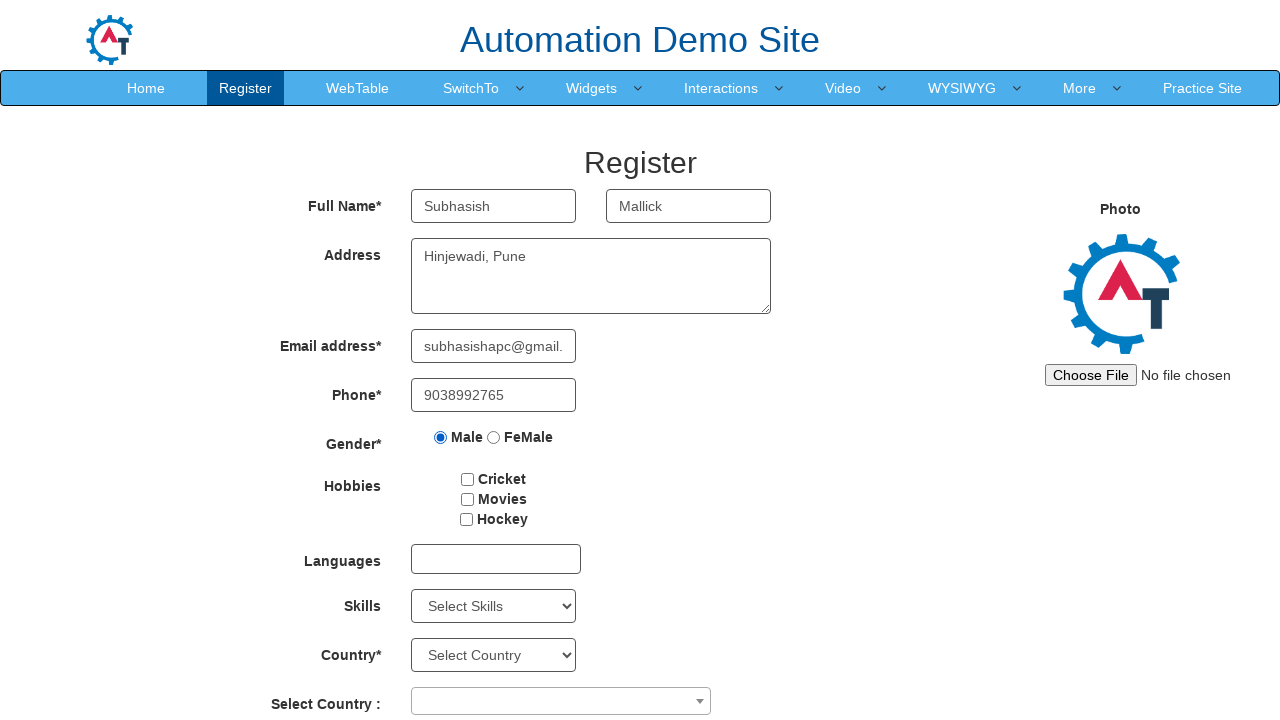

Selected 'Cricket' hobby checkbox at (468, 479) on input[value='Cricket']
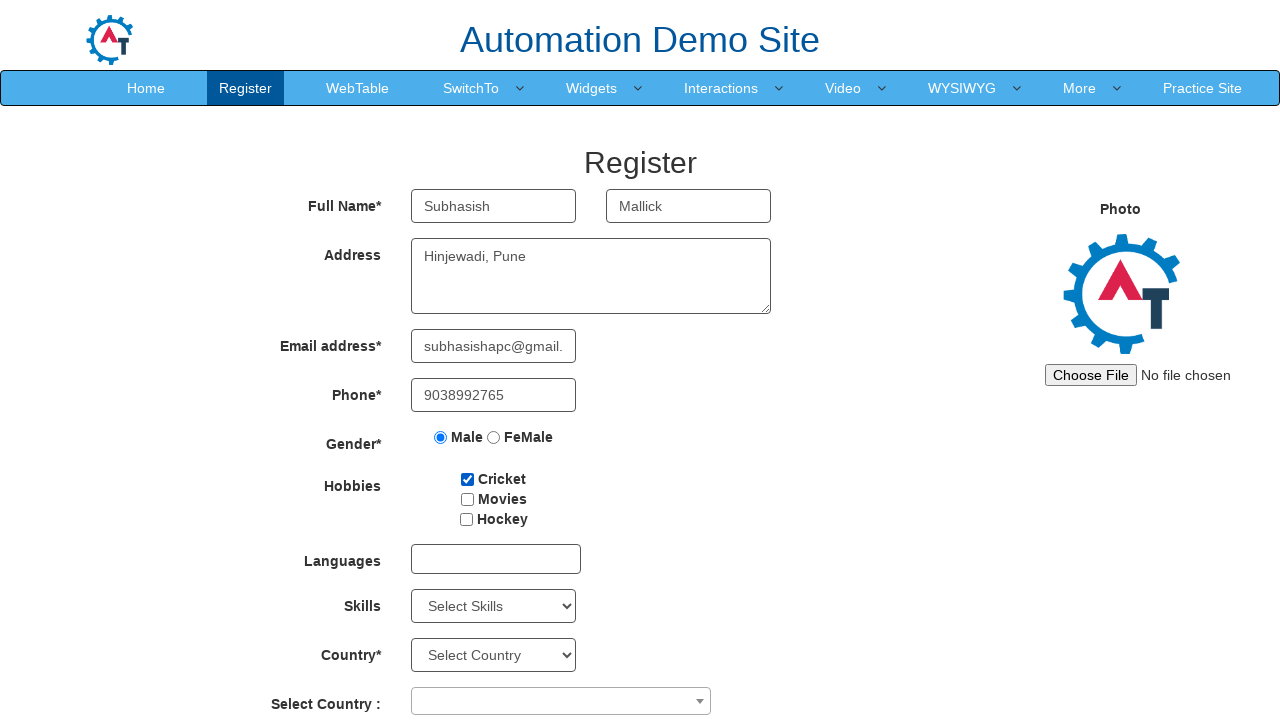

Selected 'Hockey' hobby checkbox at (466, 519) on input[value='Hockey']
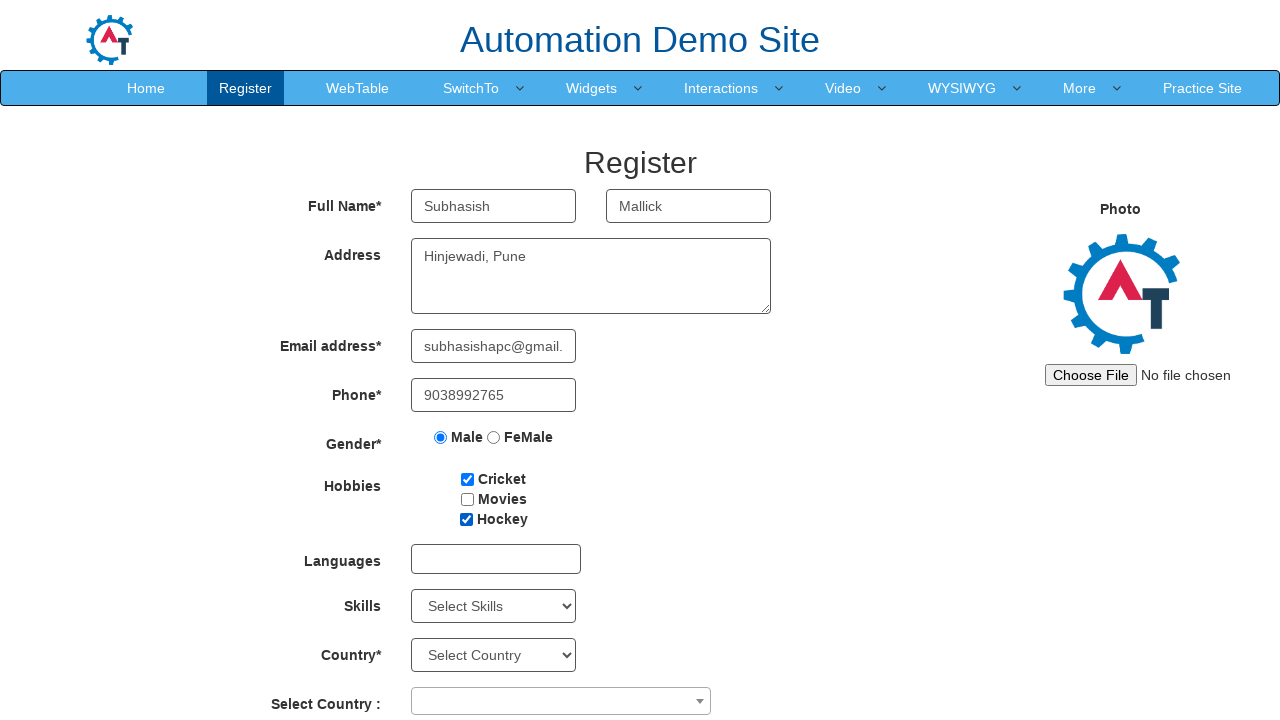

Selected 'XML' from skills dropdown on select#Skills
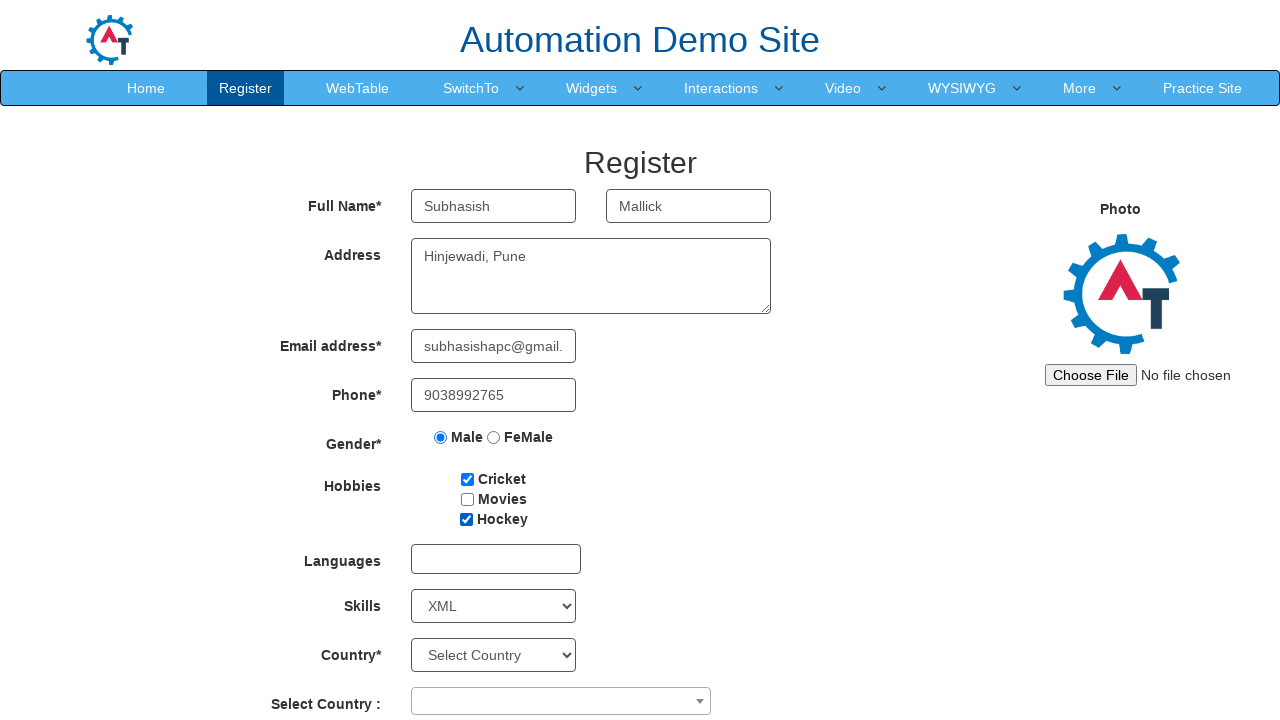

Filled first password field on input#firstpassword
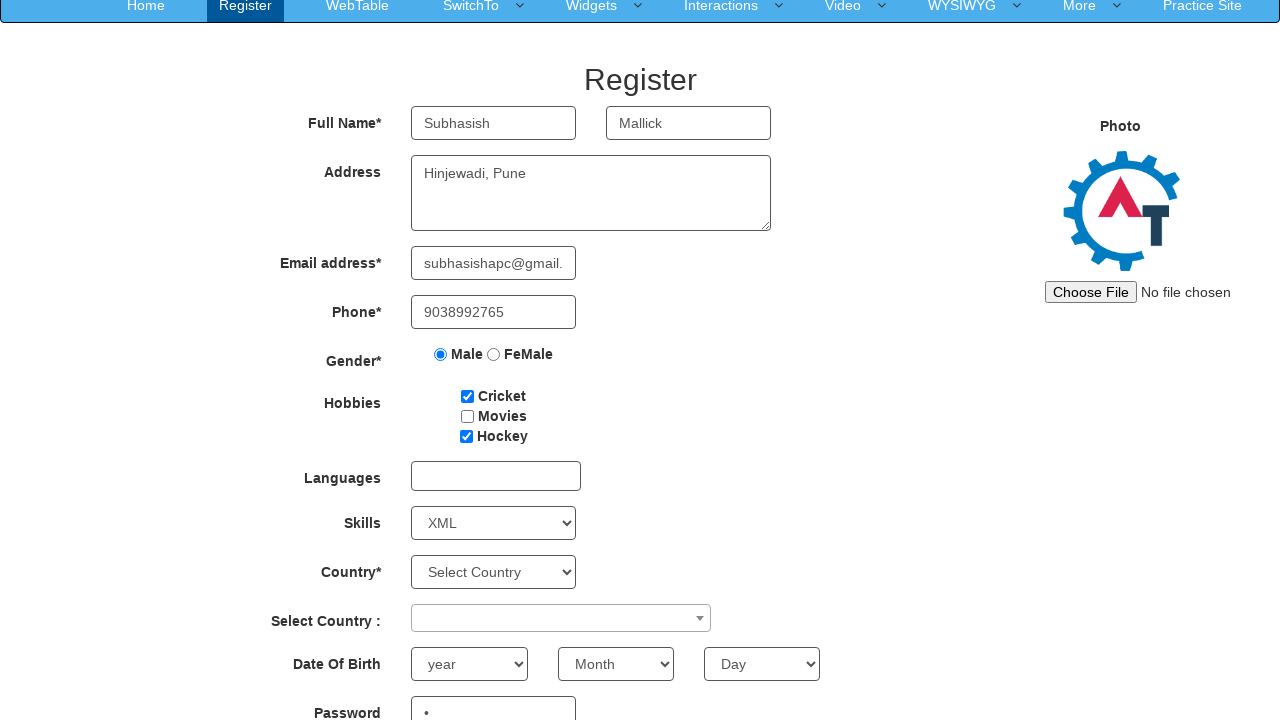

Filled second password field (confirmation) on input#secondpassword
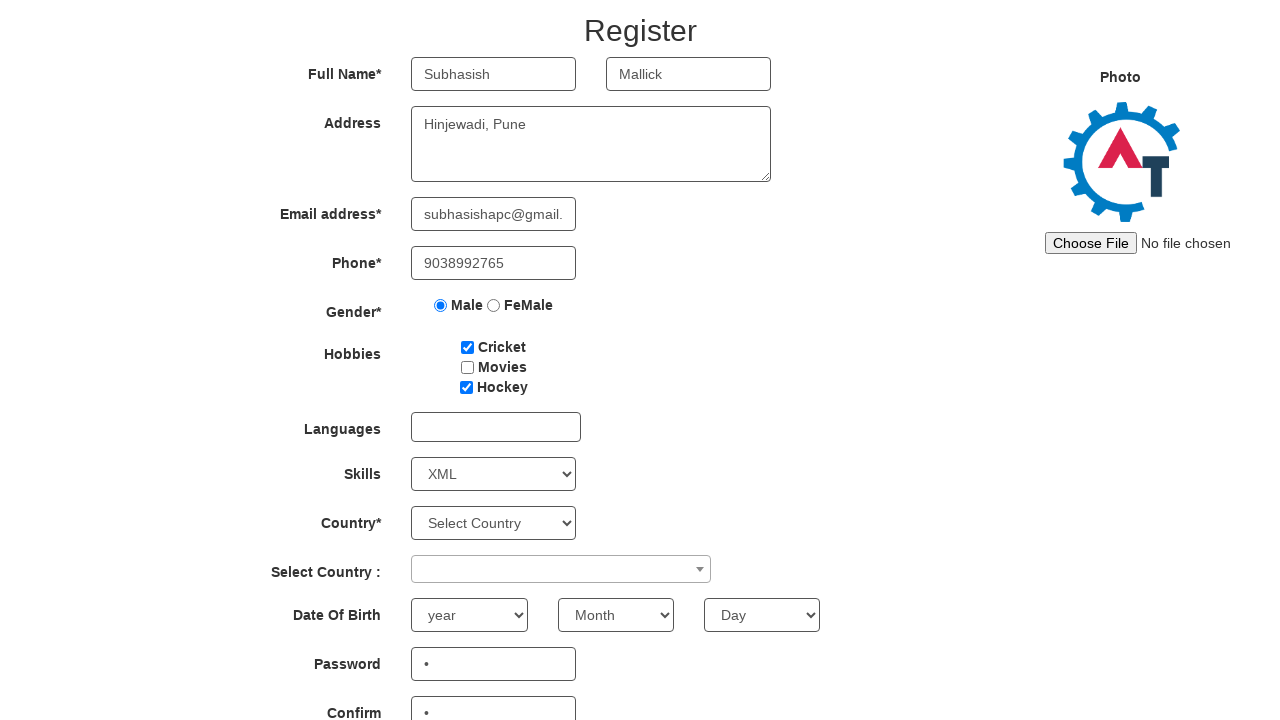

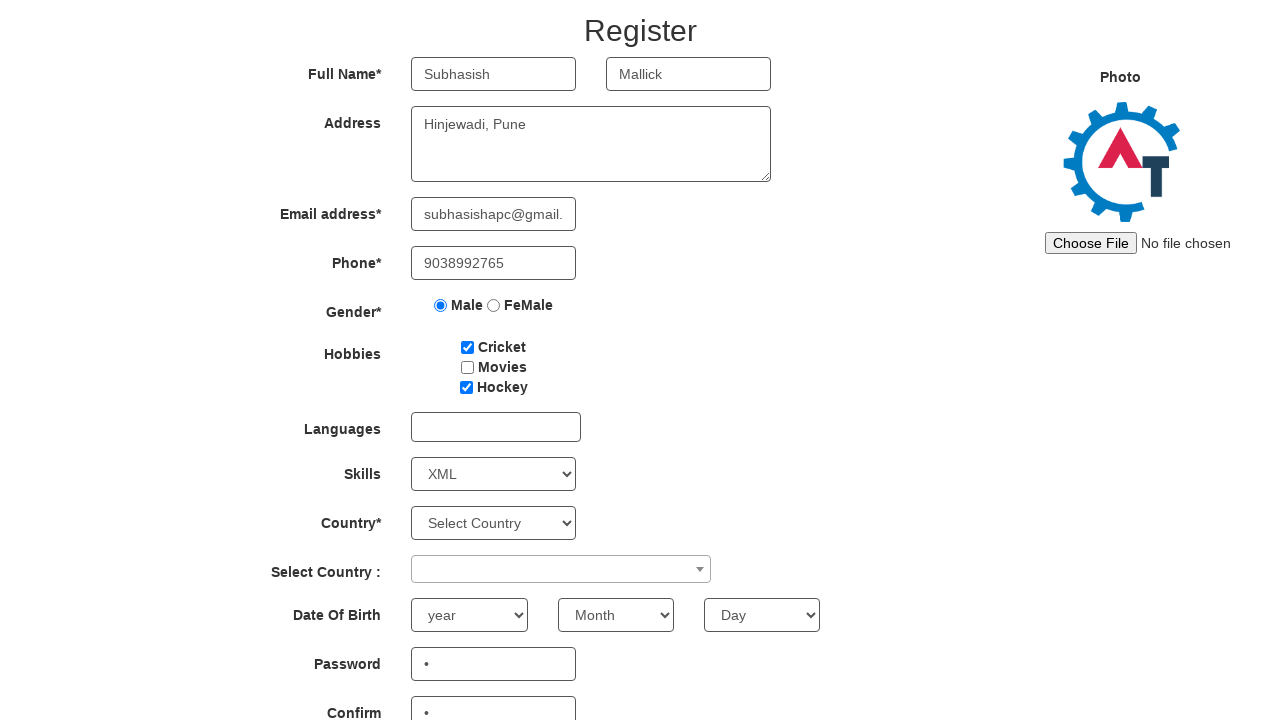